Tests menu navigation by hovering over menu items and selecting a submenu option

Starting URL: https://jqueryui.com/menu/

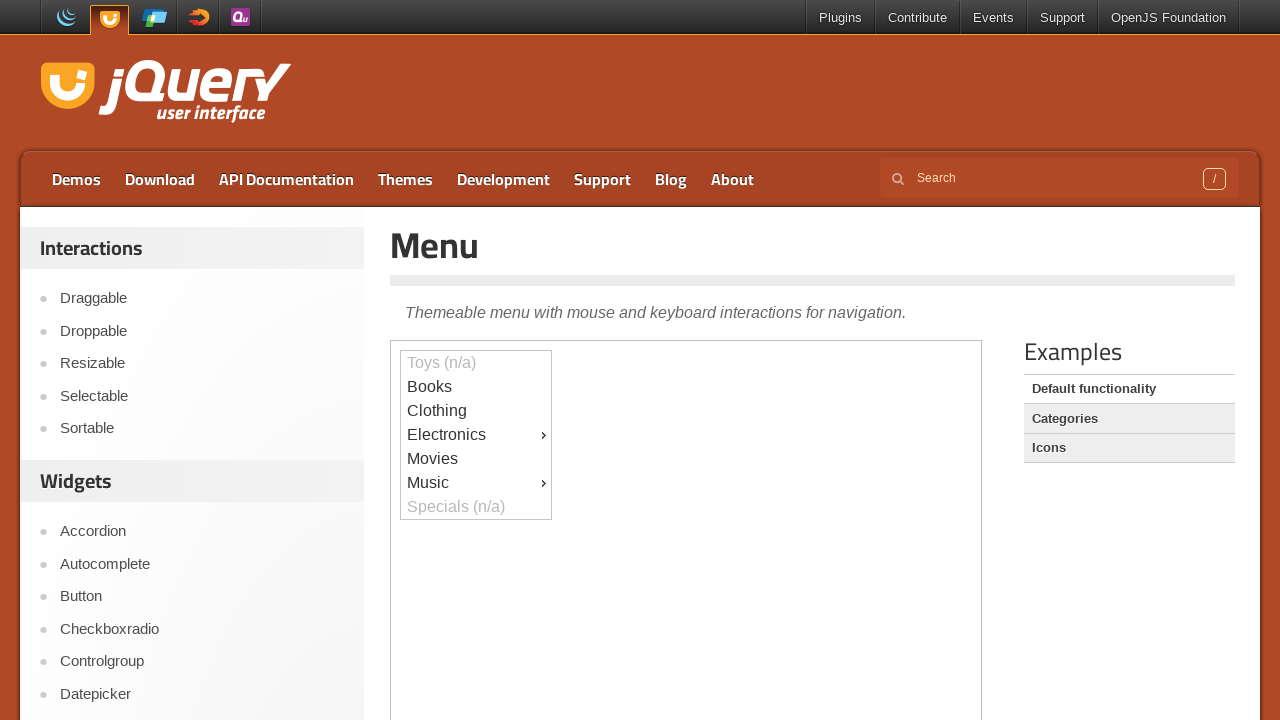

Scrolled down 300 pixels to see the menu demo area
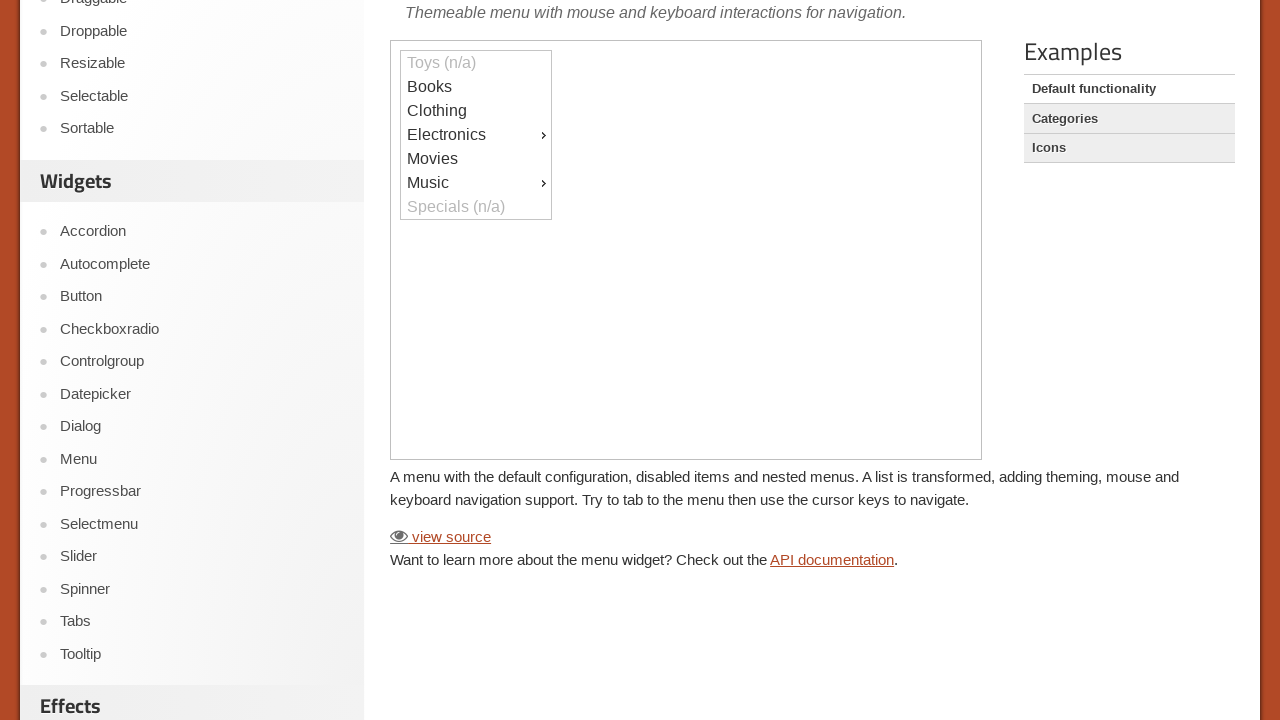

Located the iframe containing the menu demo
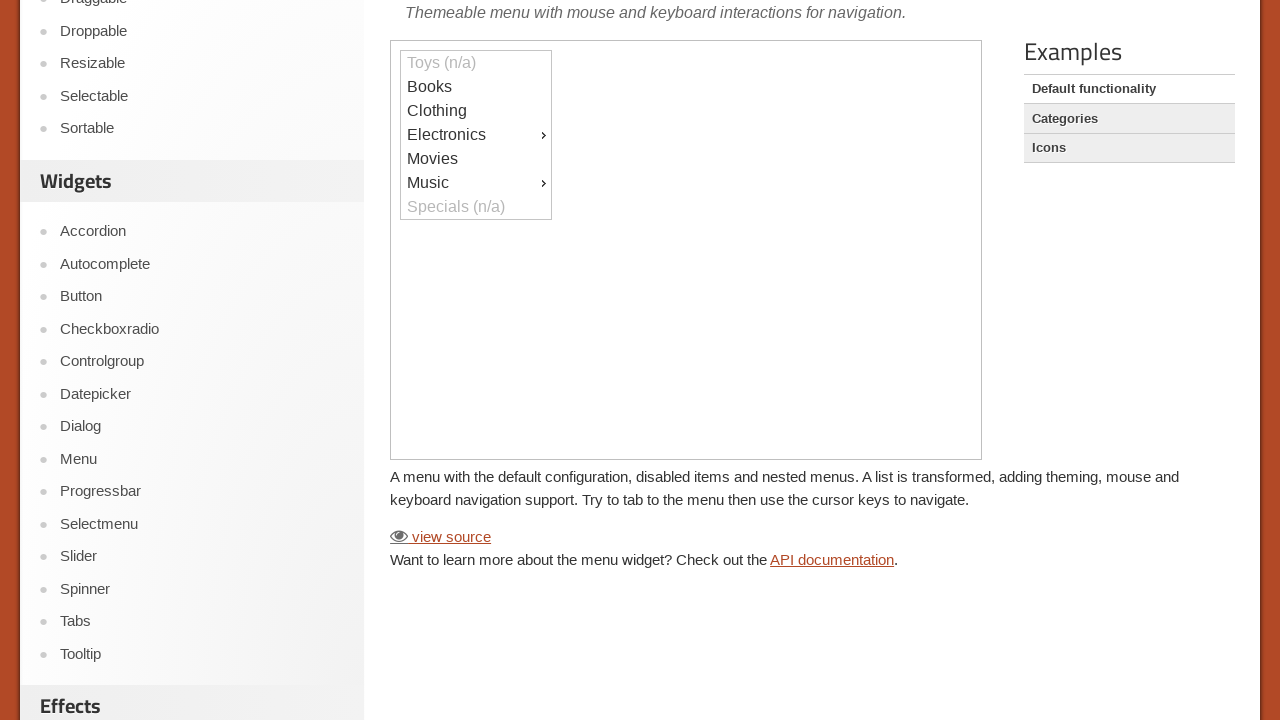

Hovered over the Music menu item at (476, 183) on iframe >> nth=0 >> internal:control=enter-frame >> #ui-id-9
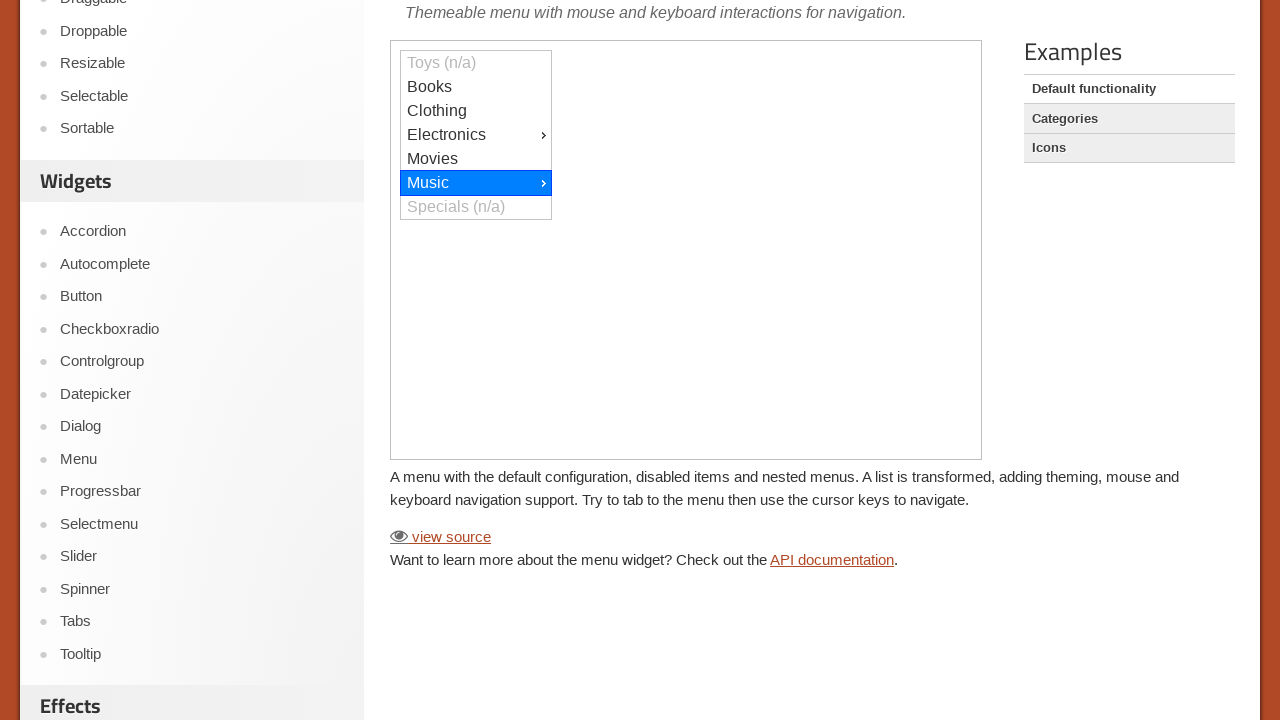

Hovered over the Rock submenu option at (627, 13) on iframe >> nth=0 >> internal:control=enter-frame >> text=Rock
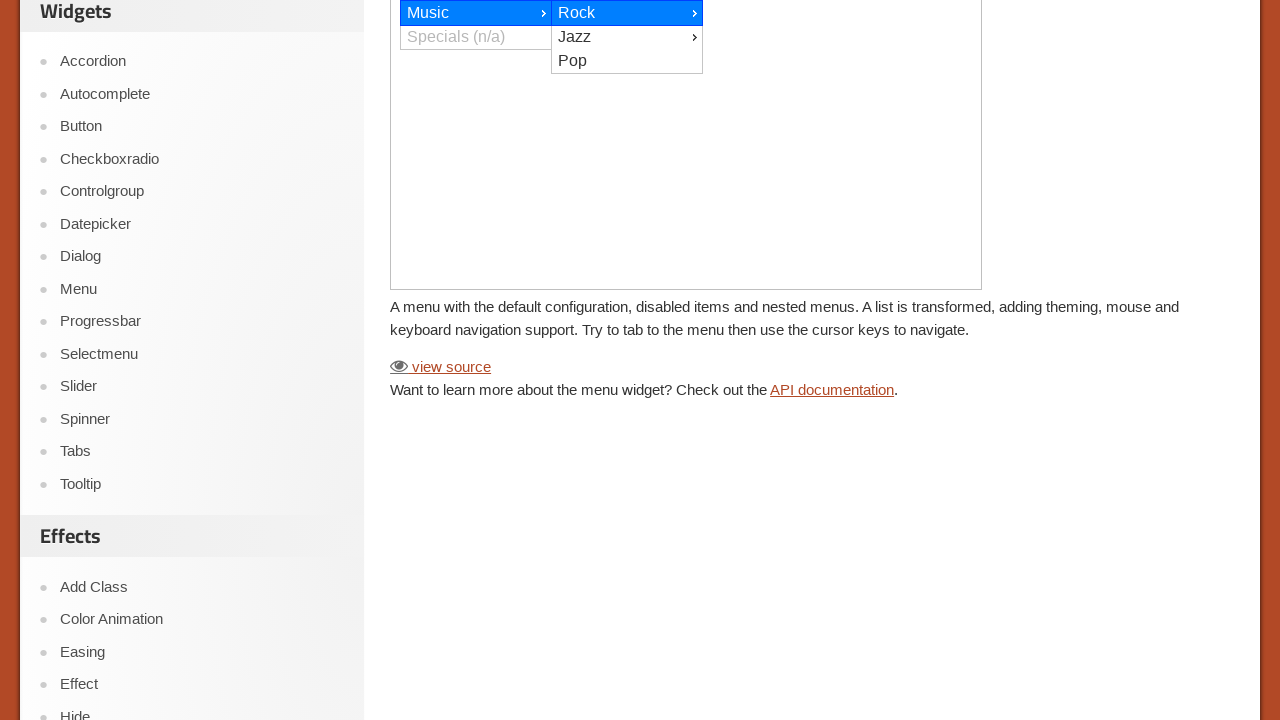

Clicked on the Alternative submenu option at (778, 13) on iframe >> nth=0 >> internal:control=enter-frame >> text=Alternative
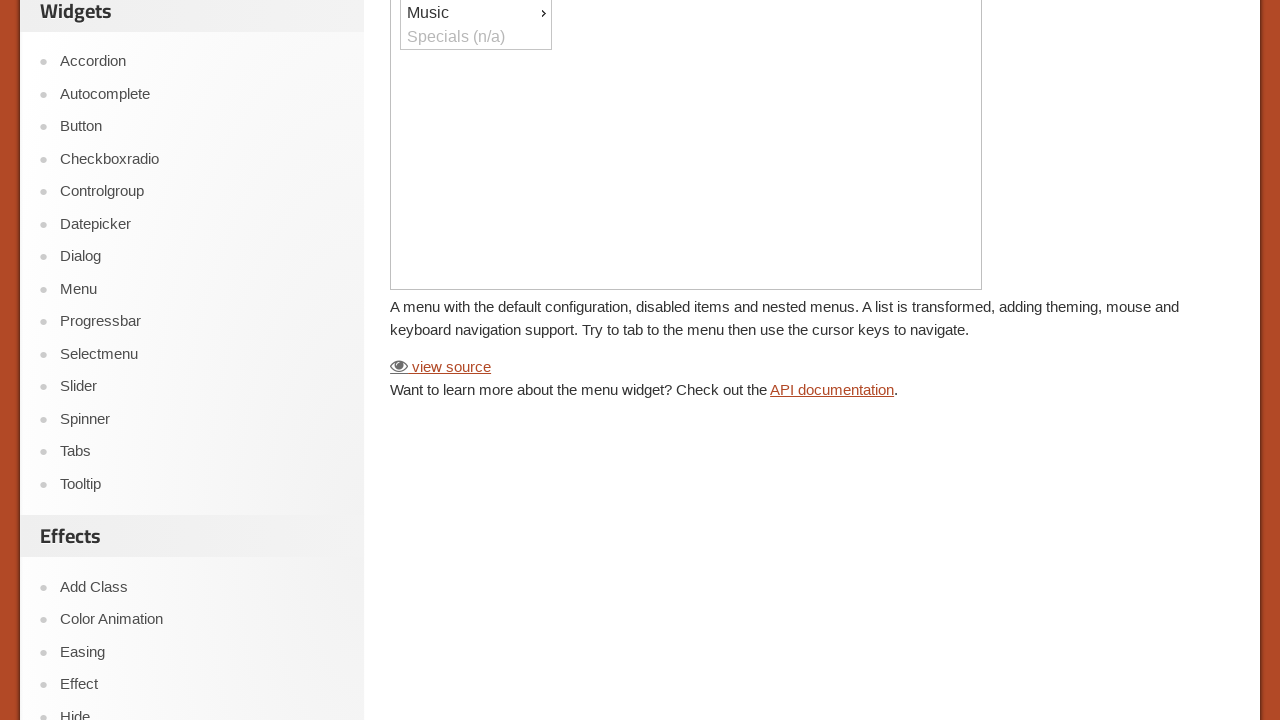

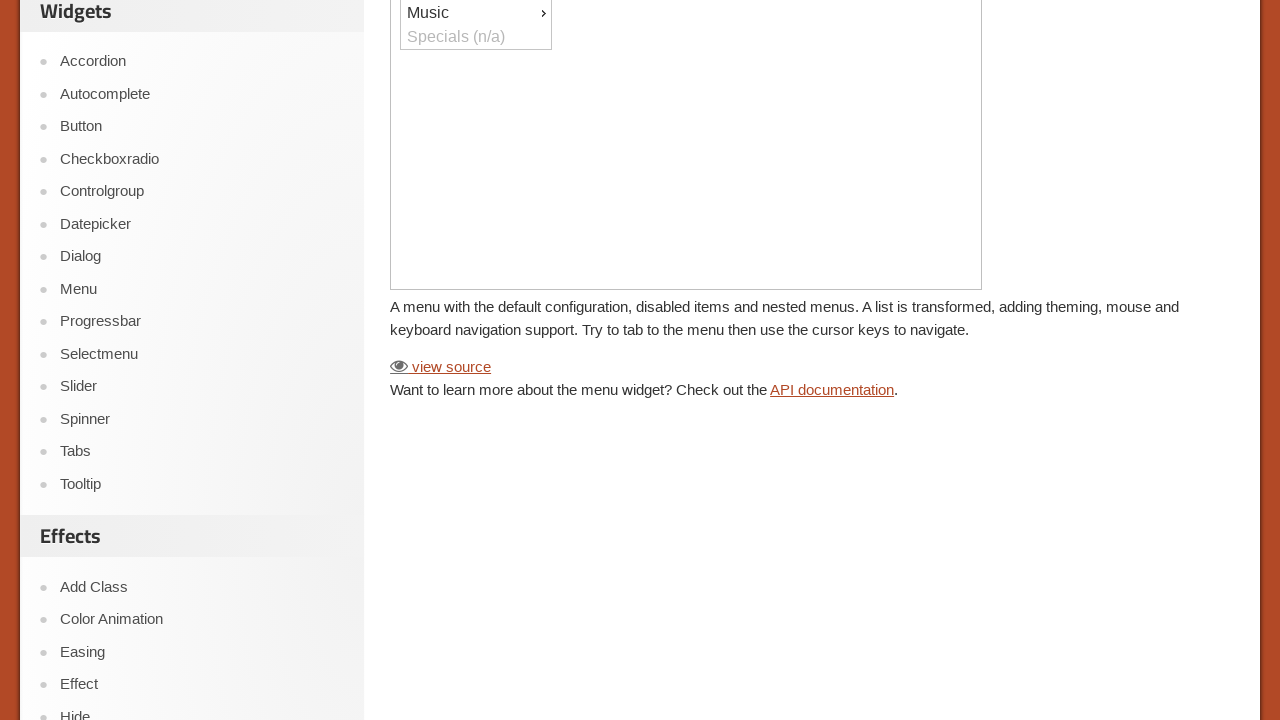